Tests JavaScript confirm alert by clicking the confirm button, accepting the alert, and verifying the result message

Starting URL: http://practice.cydeo.com/javascript_alerts

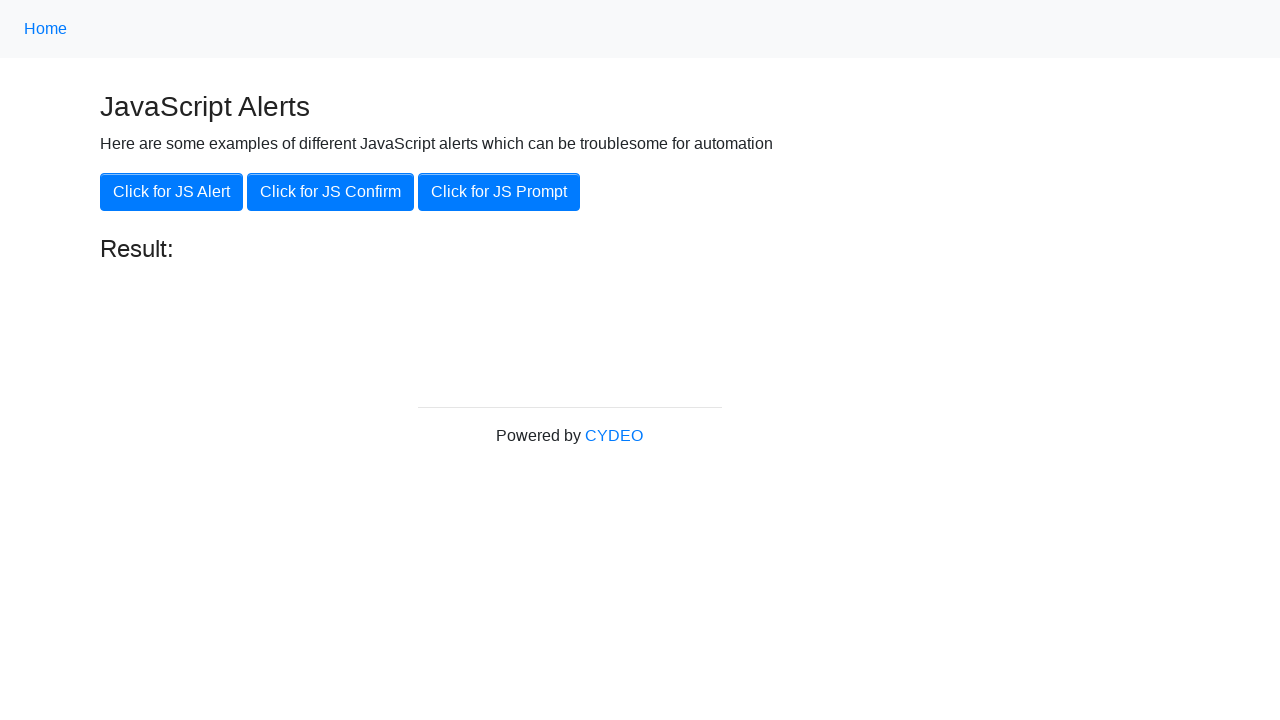

Navigated to JavaScript alerts practice page
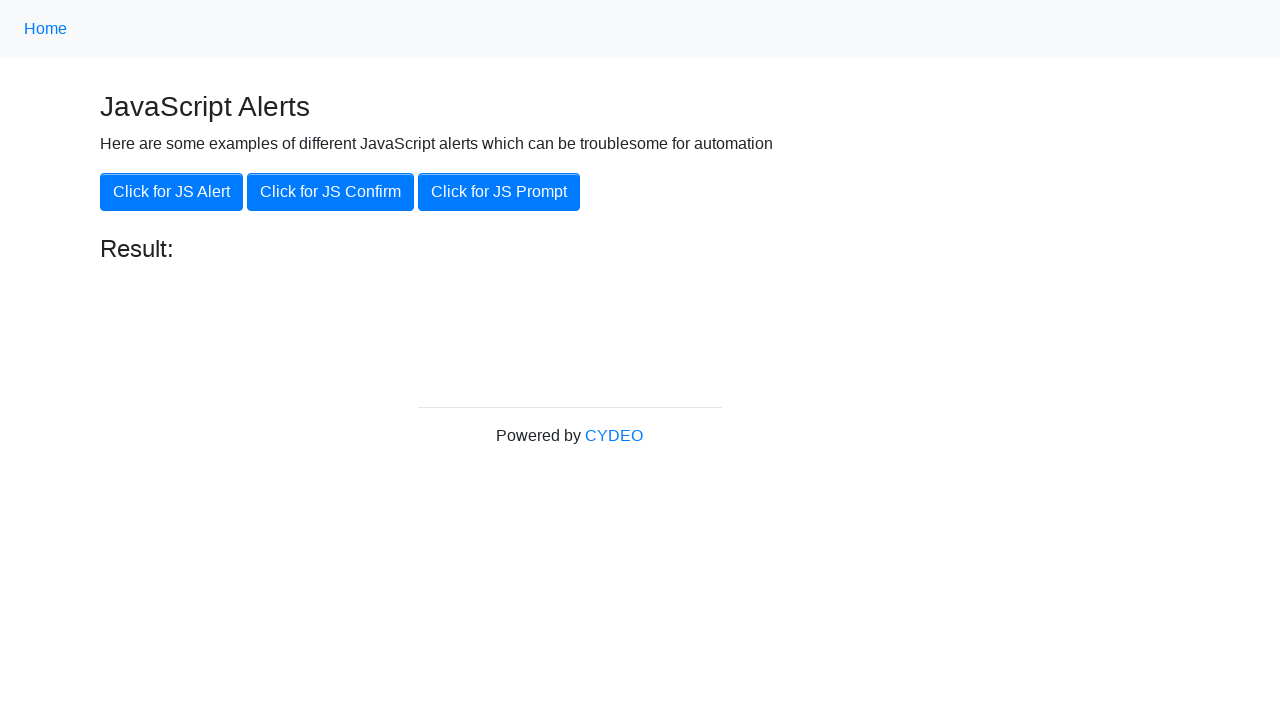

Clicked the JS Confirm button at (330, 192) on xpath=//button[.='Click for JS Confirm']
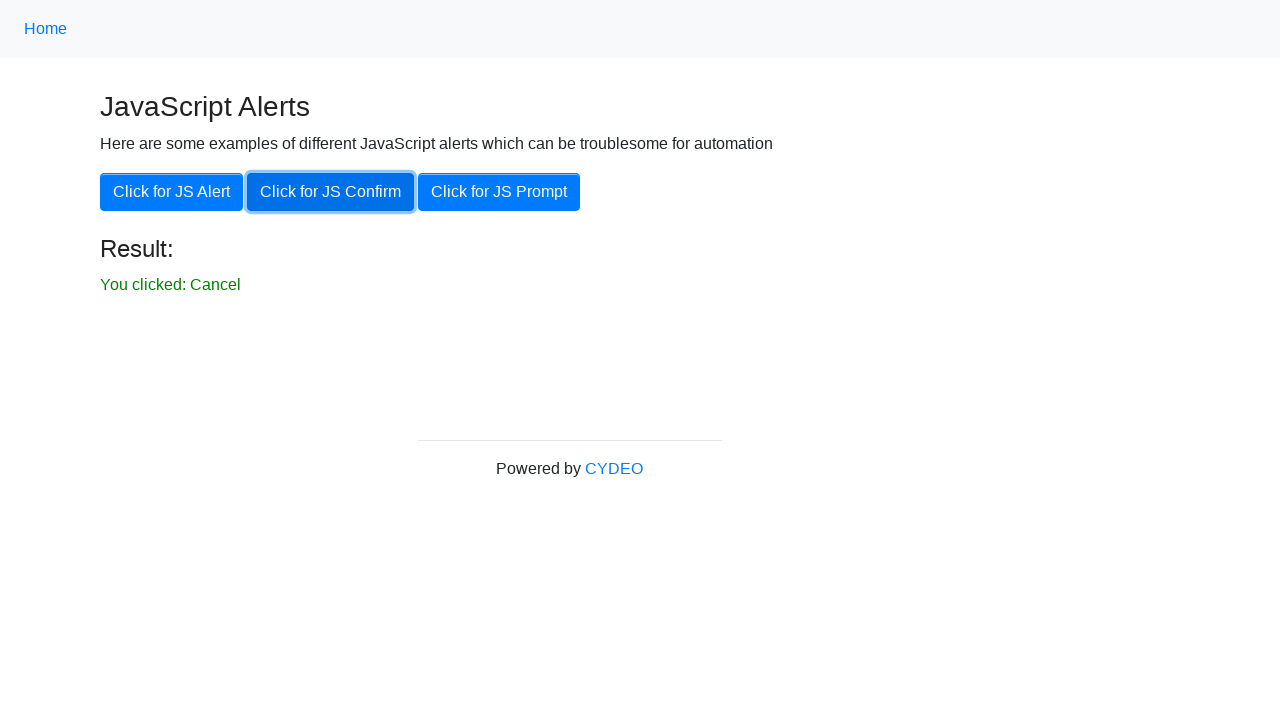

Set up dialog handler to accept alerts
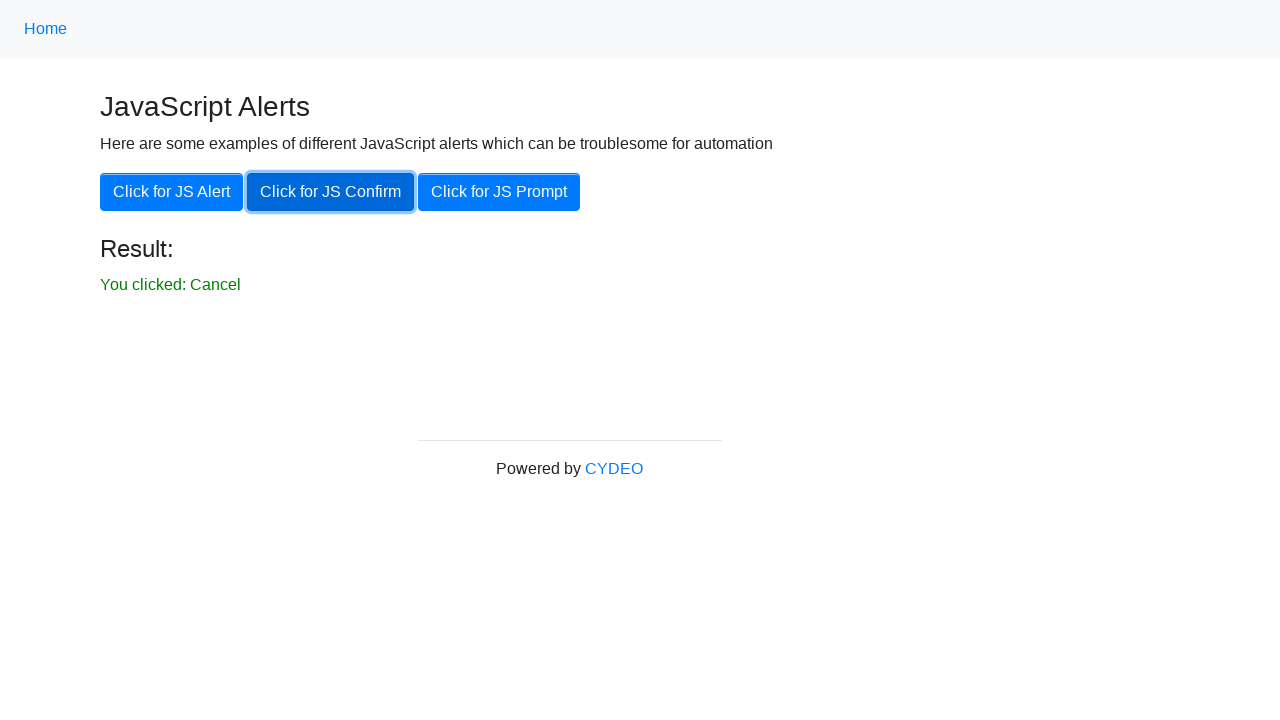

Clicked the JS Confirm button and accepted the alert at (330, 192) on xpath=//button[.='Click for JS Confirm']
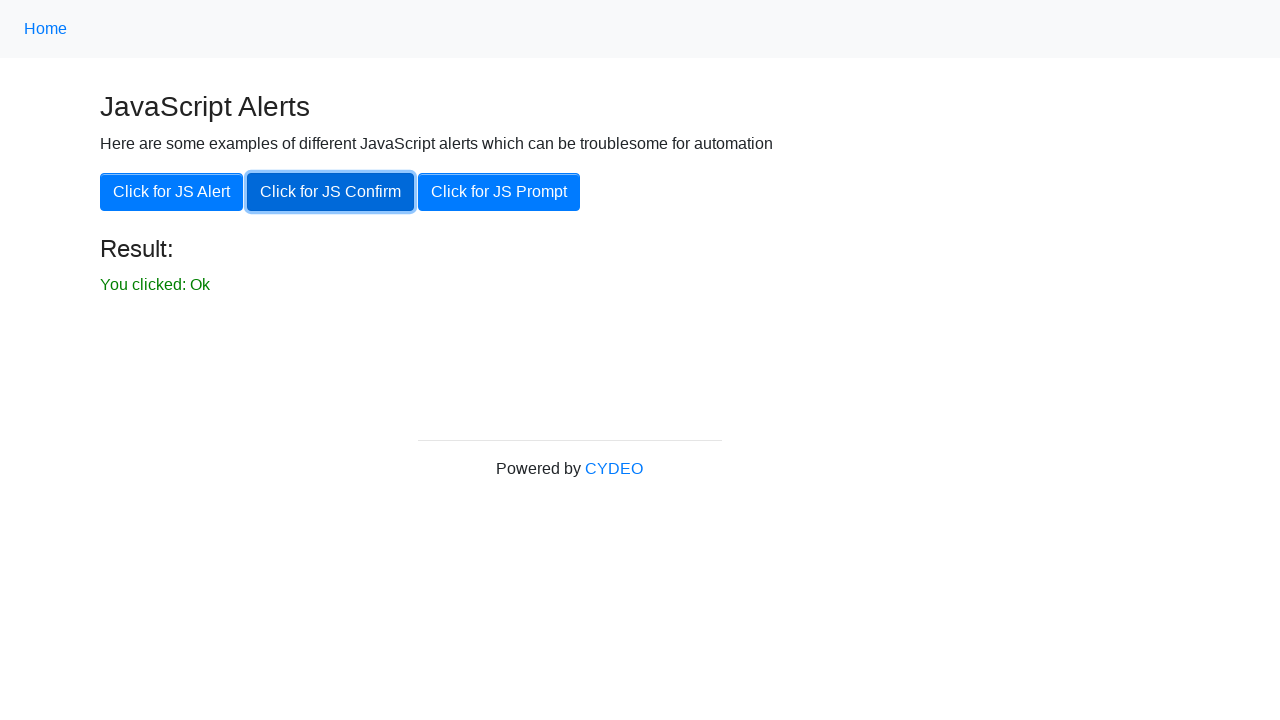

Result message element loaded
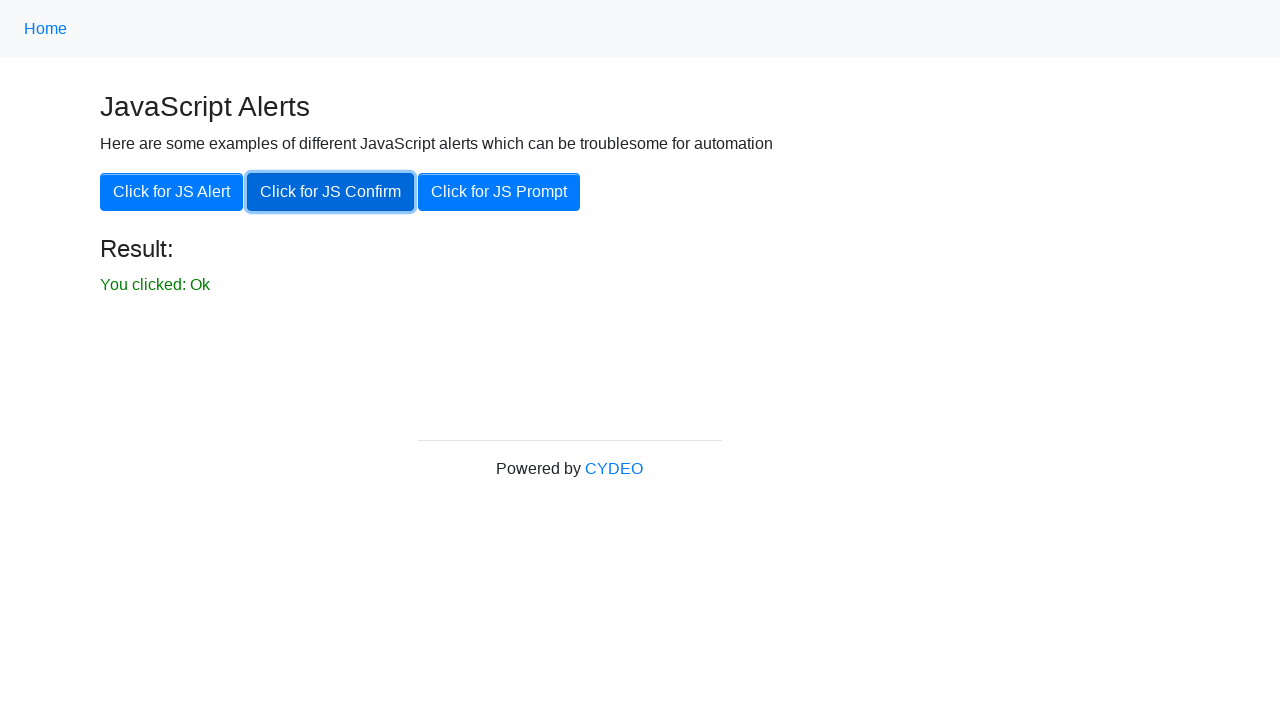

Located result message element
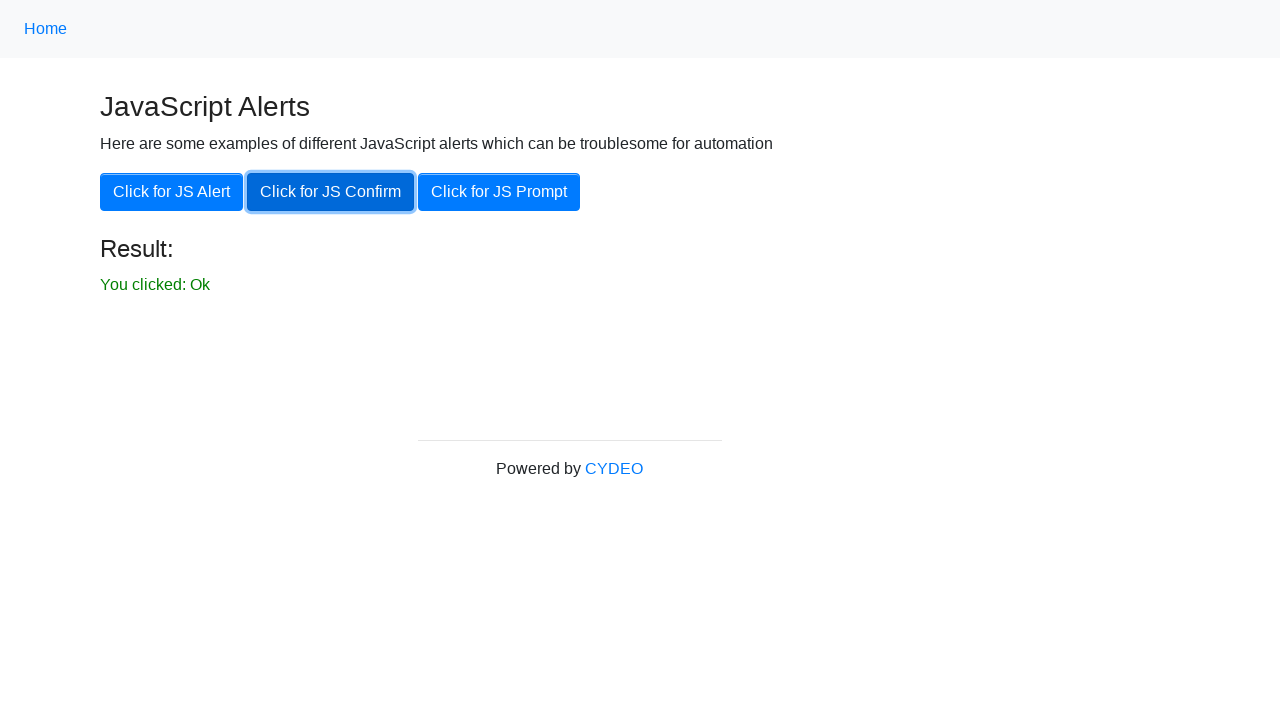

Verified result message is visible
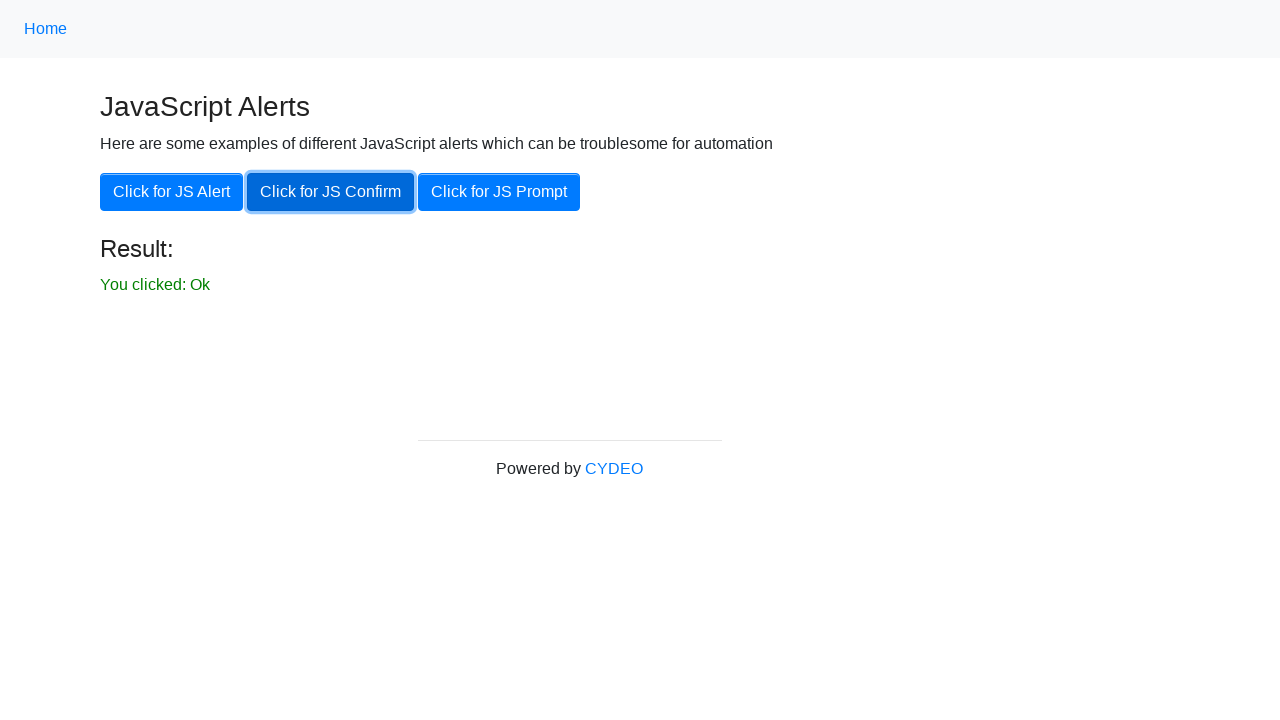

Verified result message displays 'You clicked: Ok'
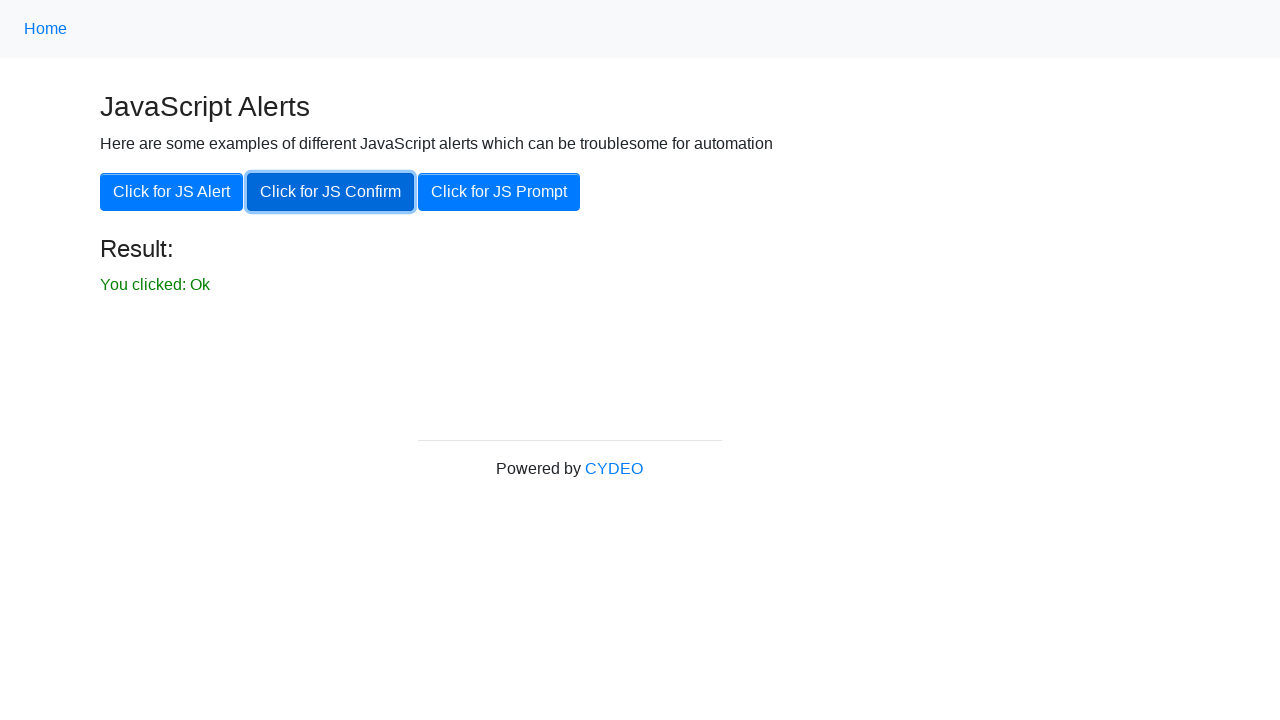

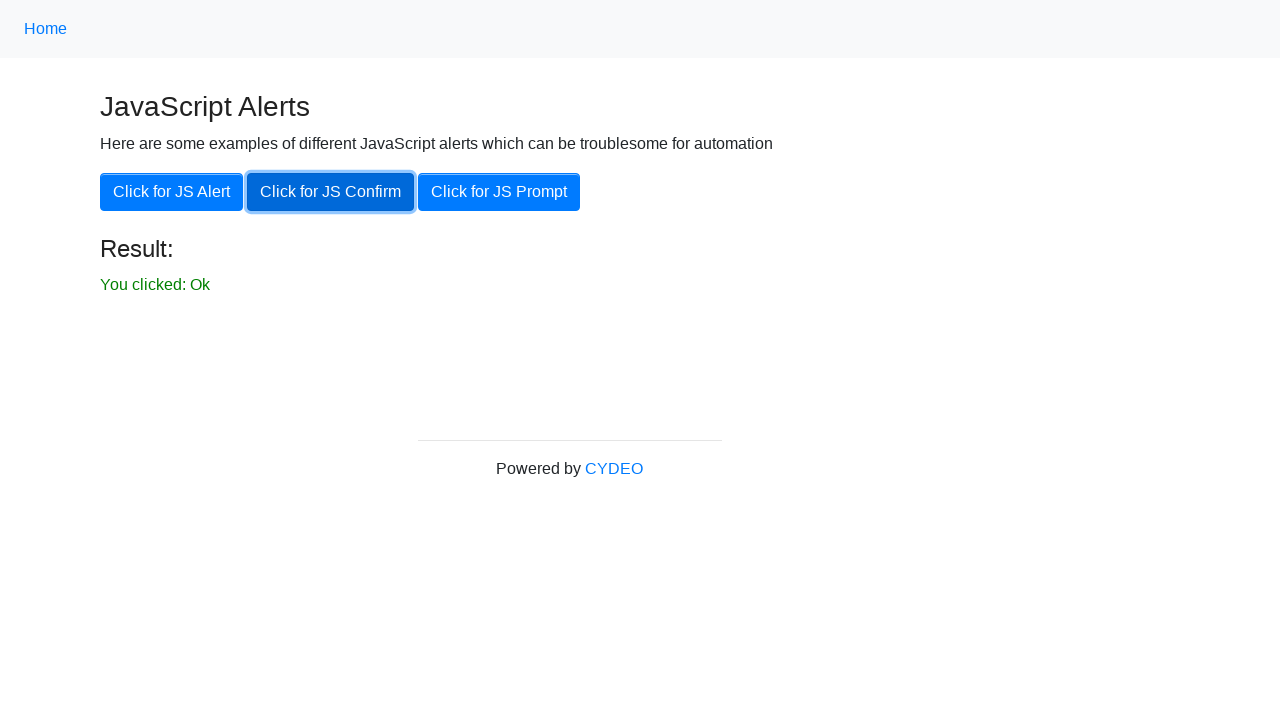